Tests that the recent dividends table loads with rows and proper column headers

Starting URL: https://divscout.app

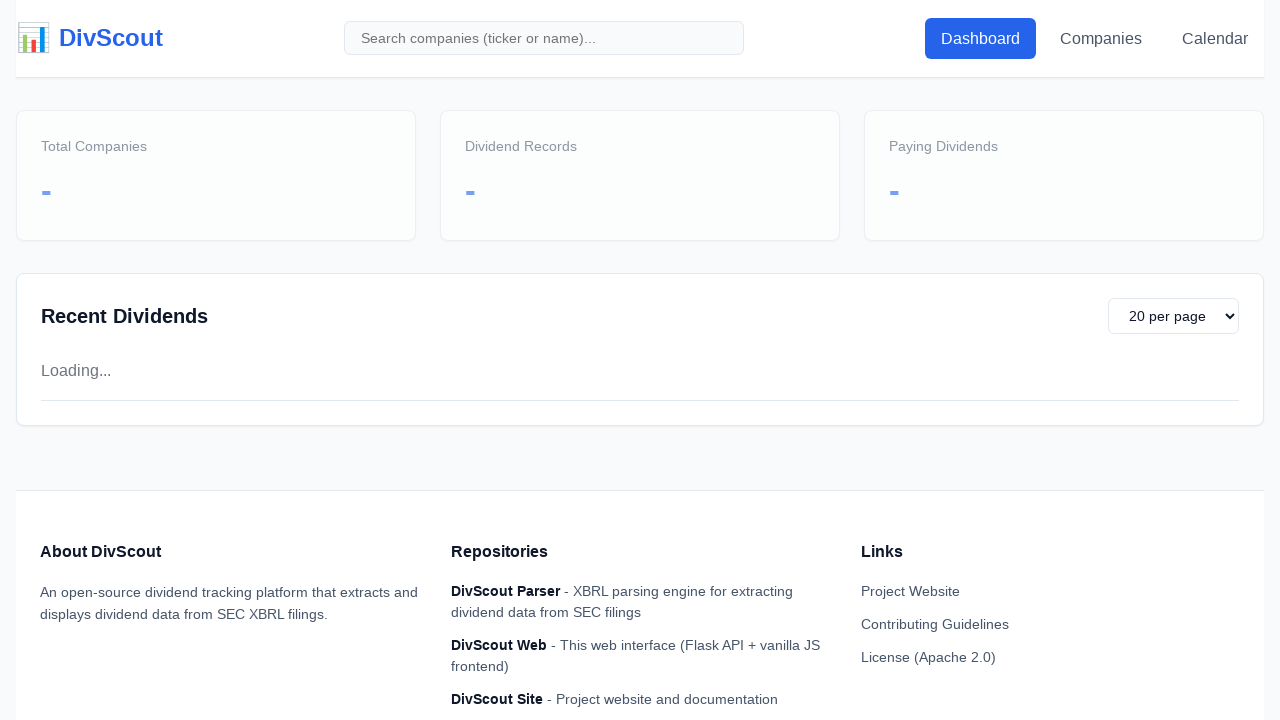

Waited for recent dividends table to load
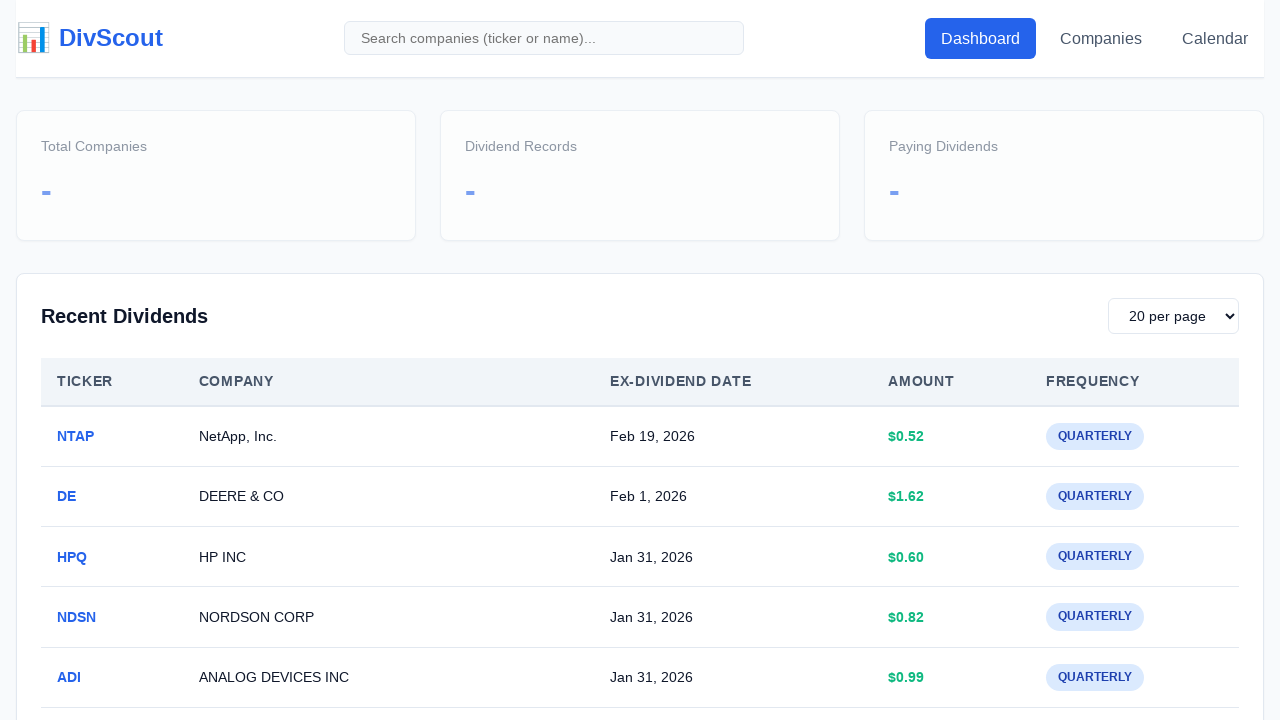

Retrieved all table rows from recent dividends table
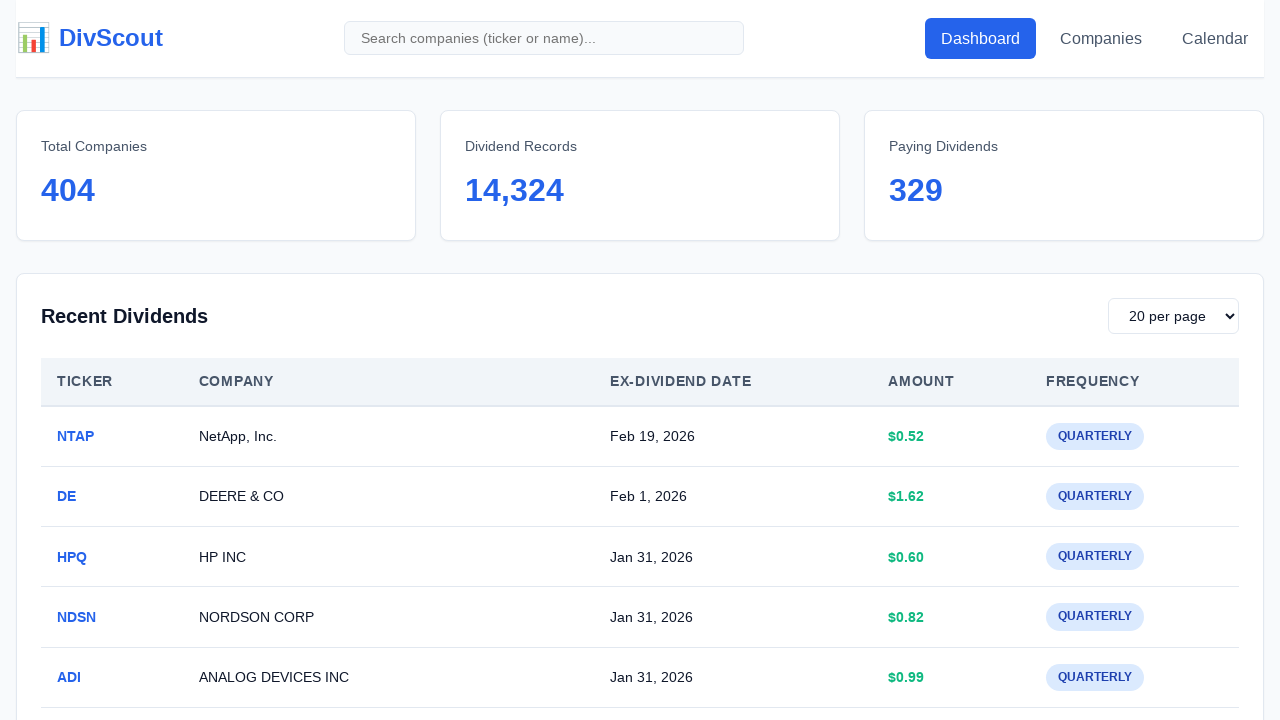

Verified that table contains rows
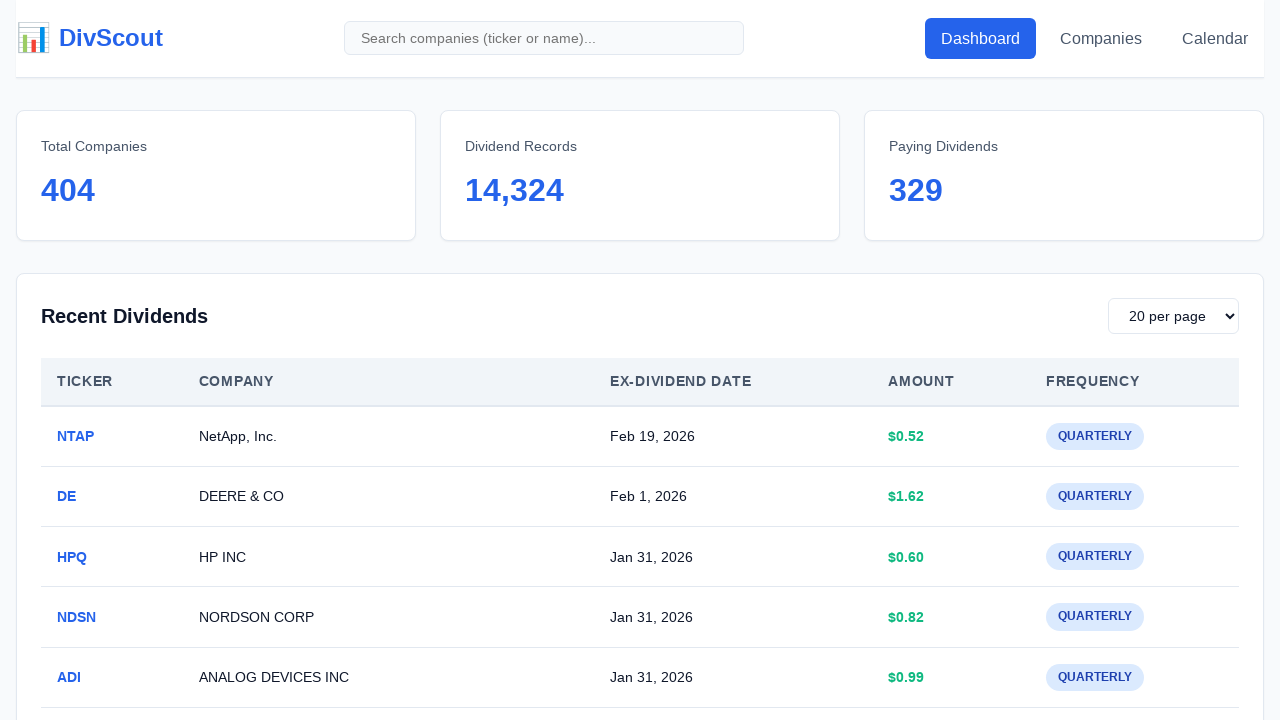

Retrieved all table column headers
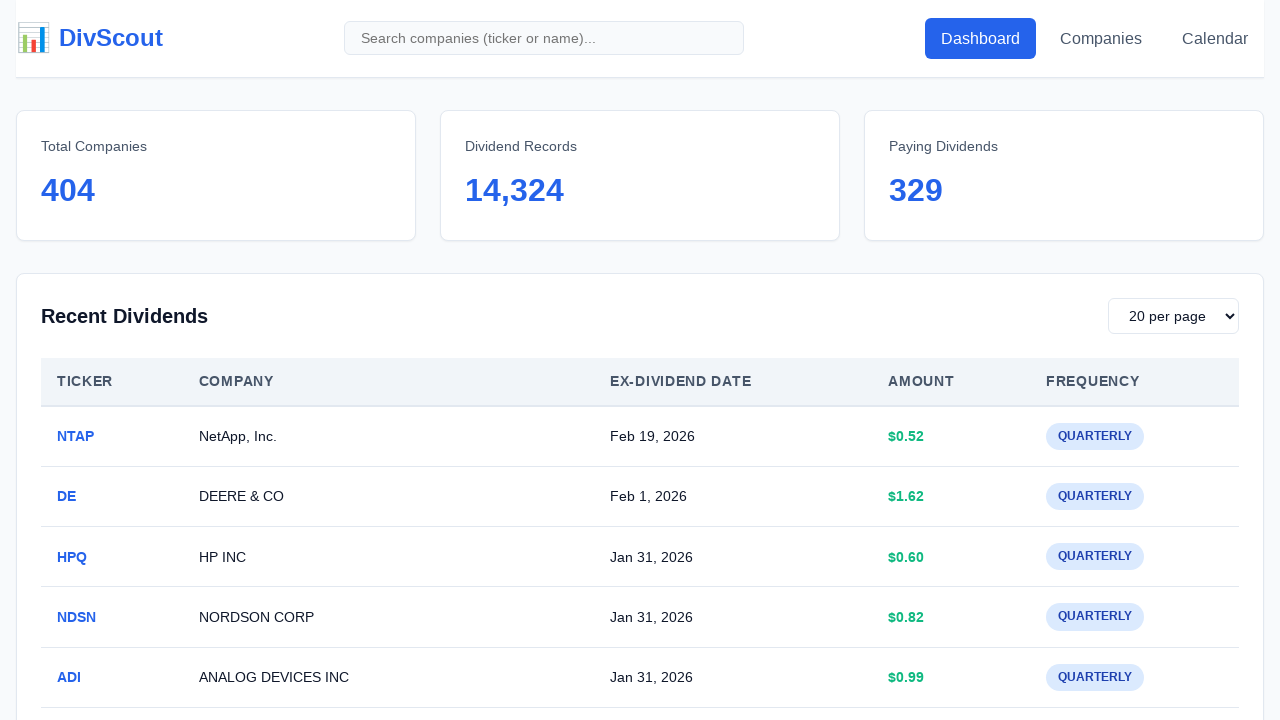

Verified 'Ticker' column header is present
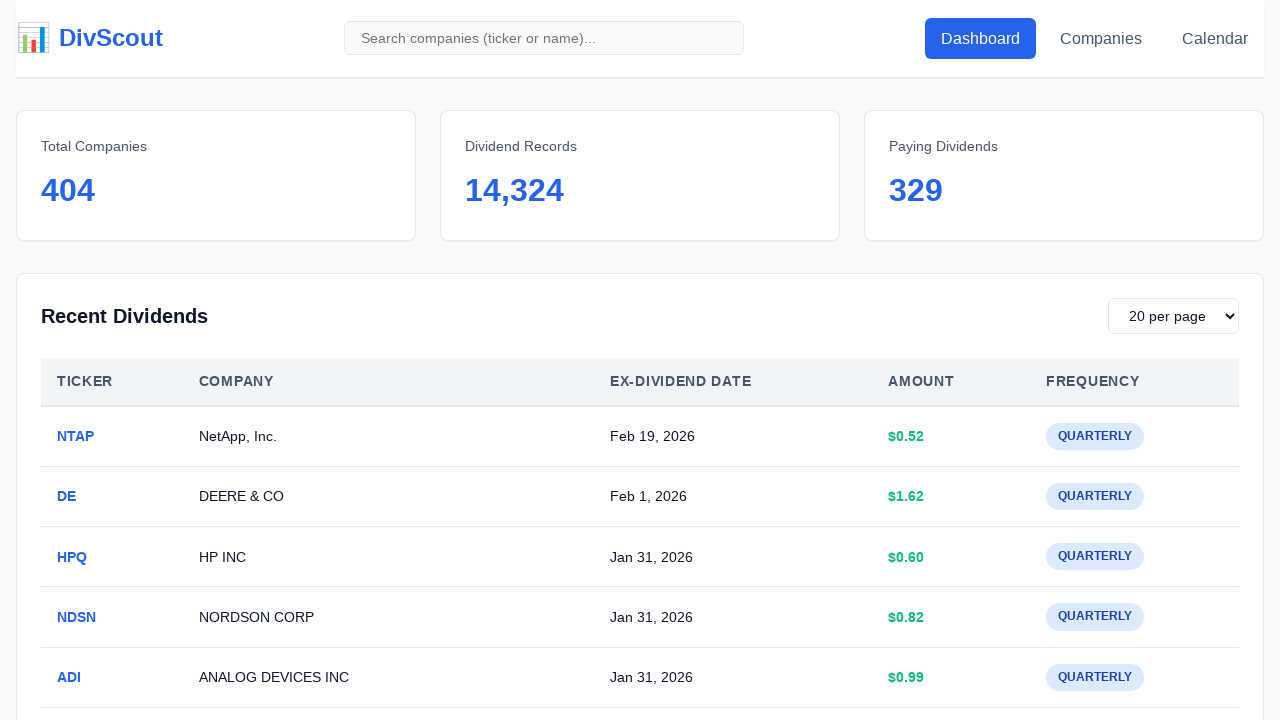

Verified 'Company' column header is present
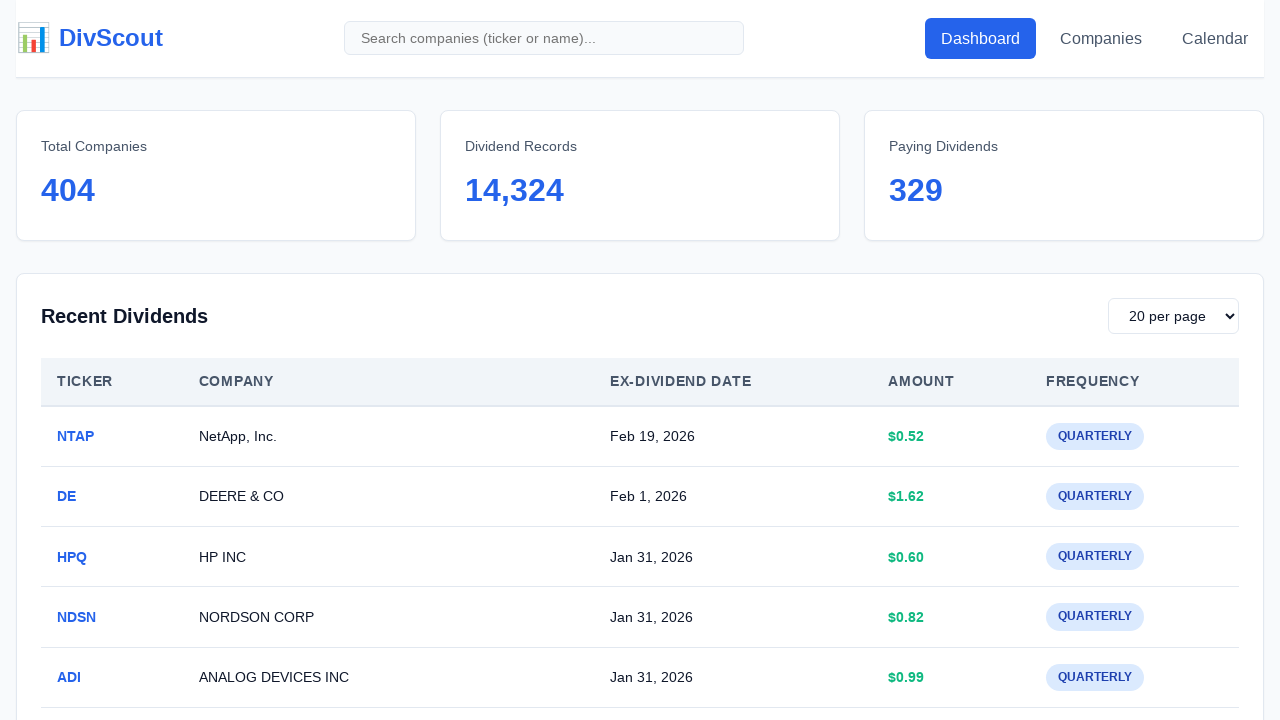

Verified 'Ex-Dividend Date' column header is present
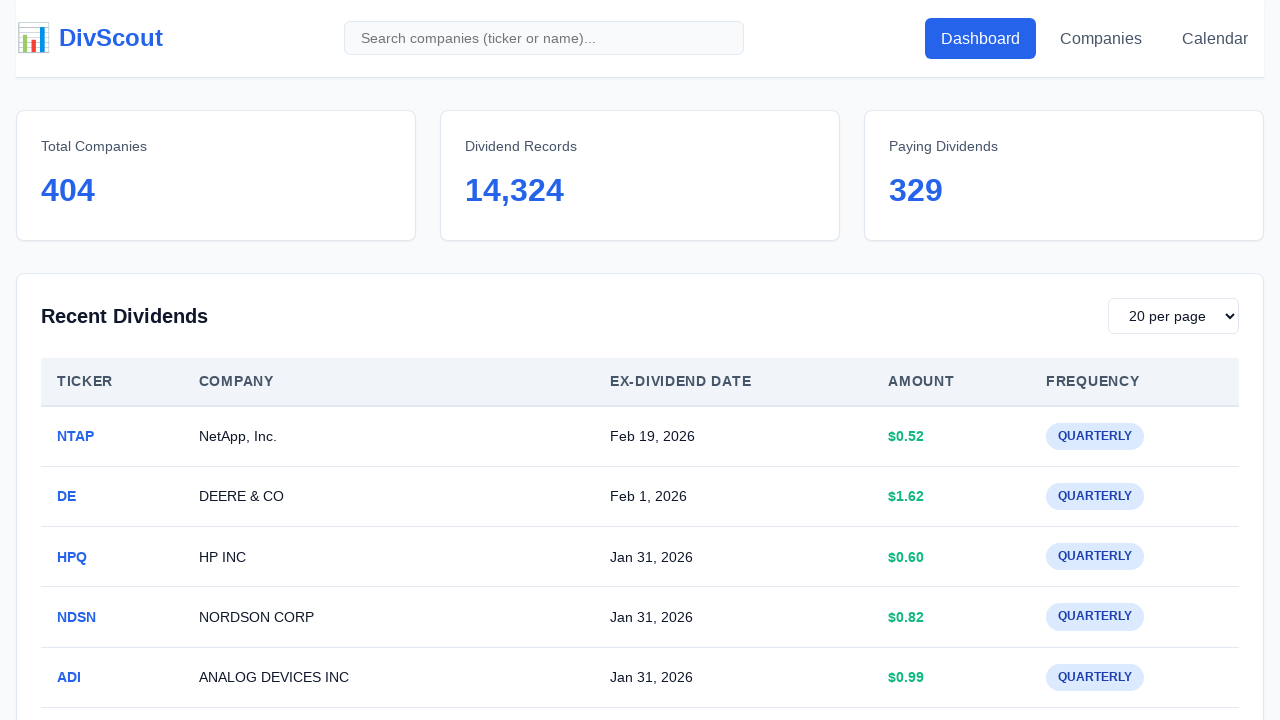

Verified 'Amount' column header is present
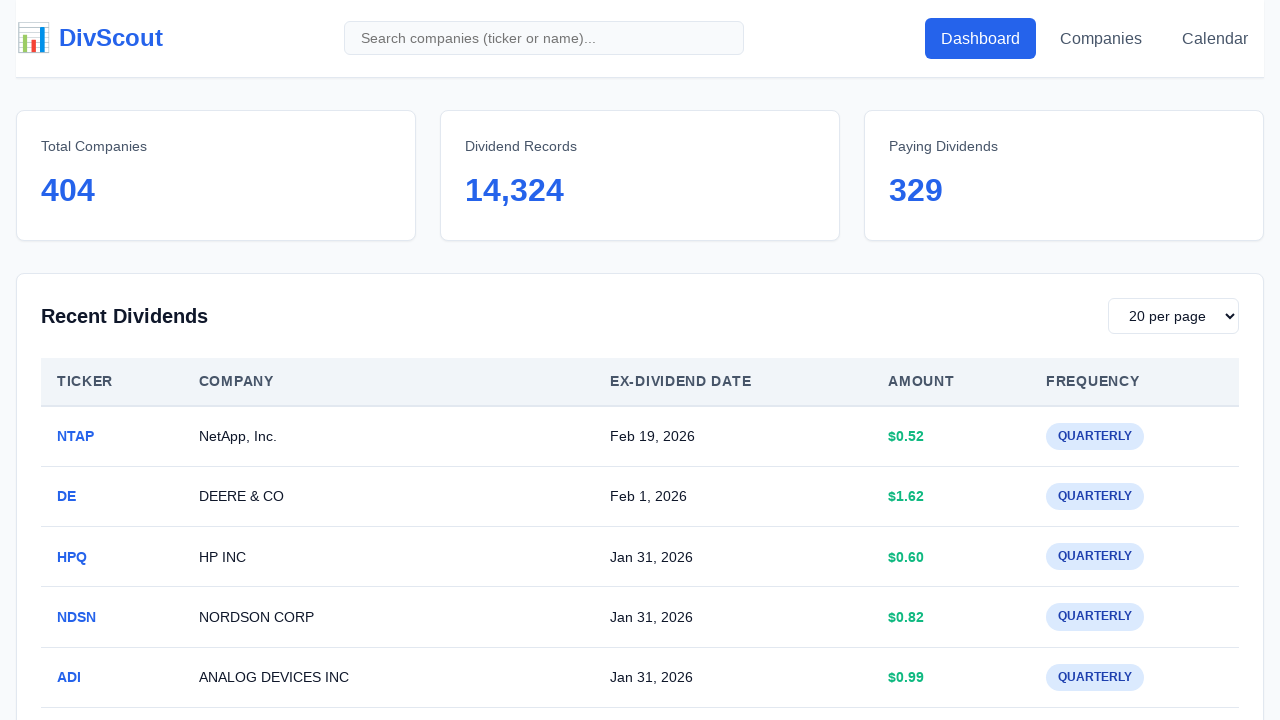

Verified 'Frequency' column header is present
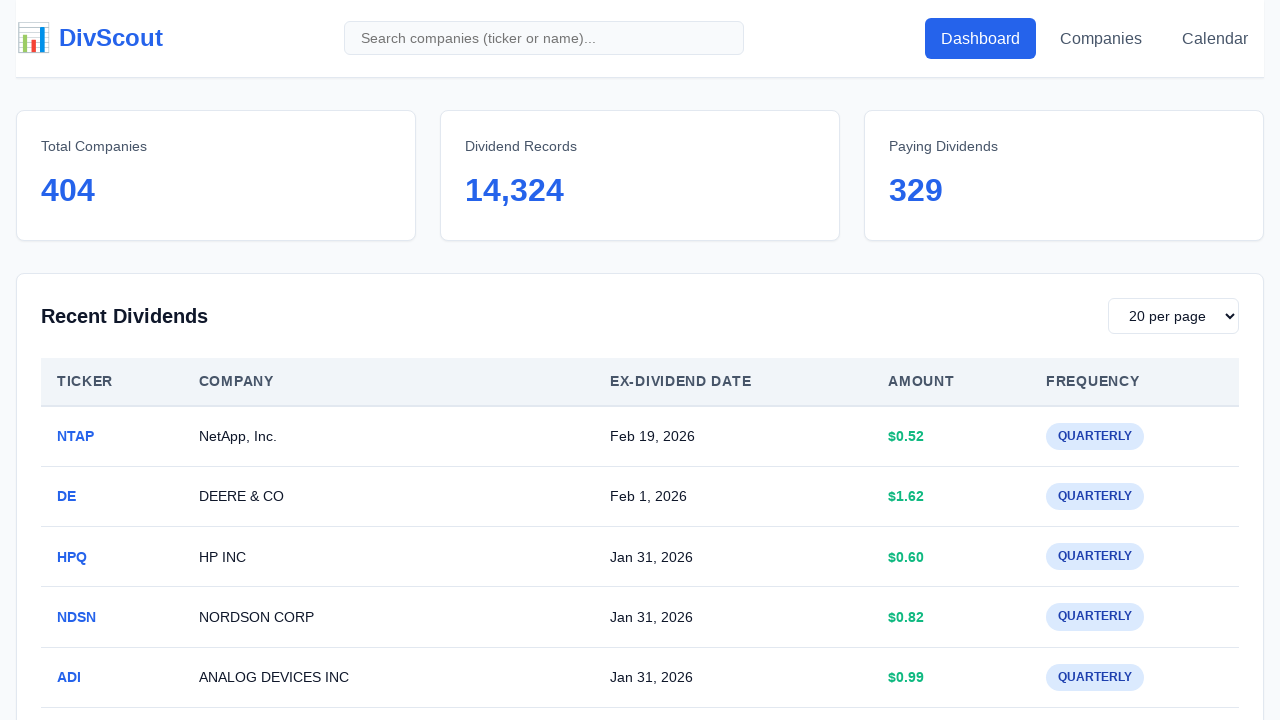

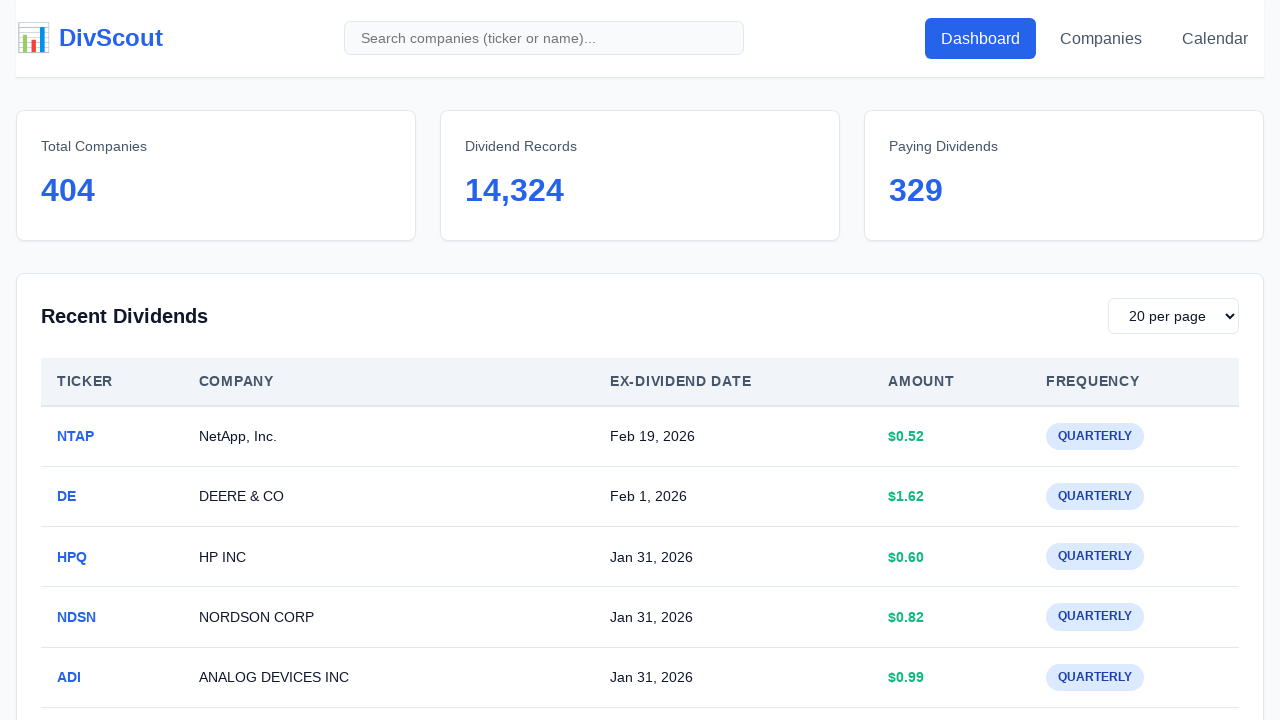